Navigates from the Digilær front page to the "About Us" page.

Starting URL: https://digilaer.no

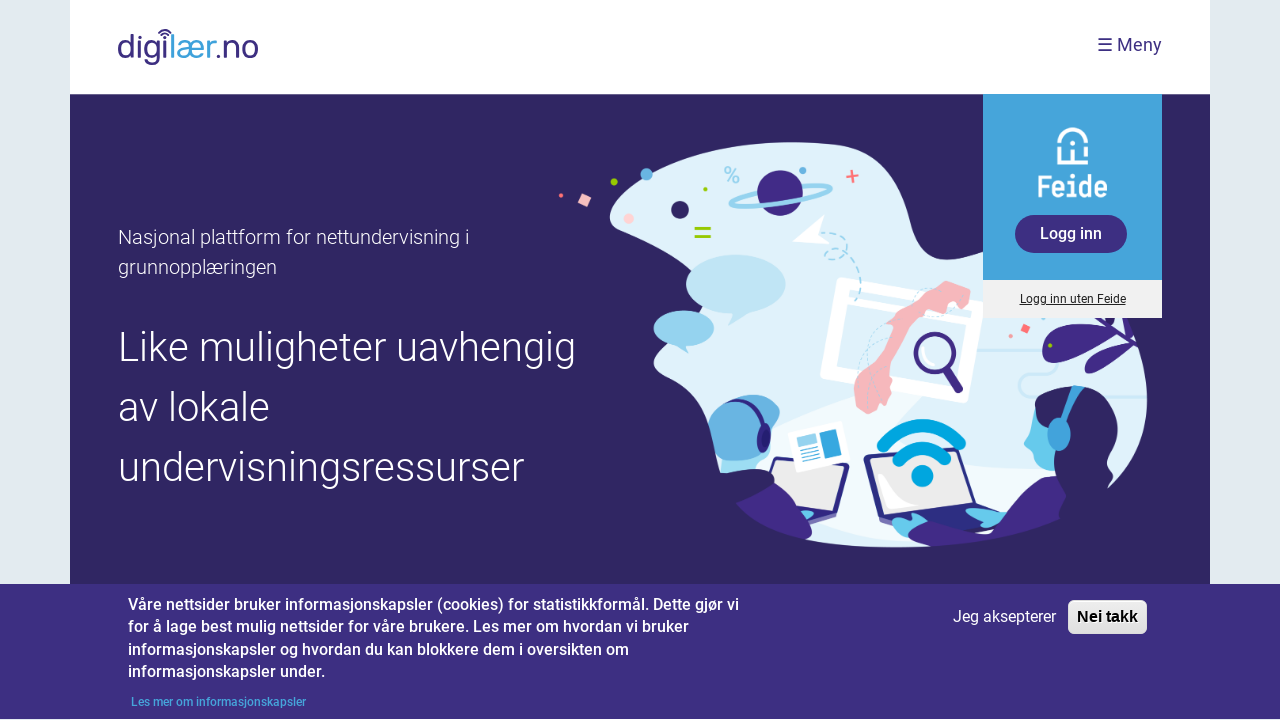

Navigated to Digilær About Us page at https://digilaer.no/nb/om-digilaerno
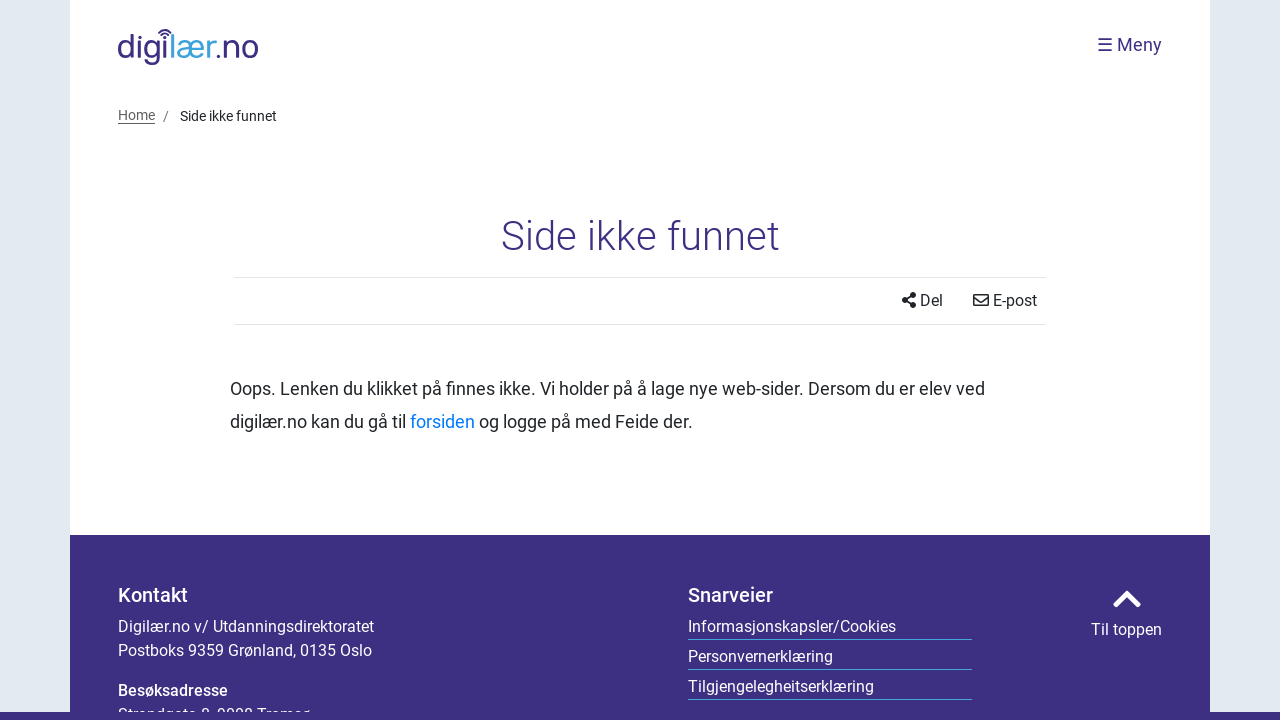

Page loaded and DOM content is ready
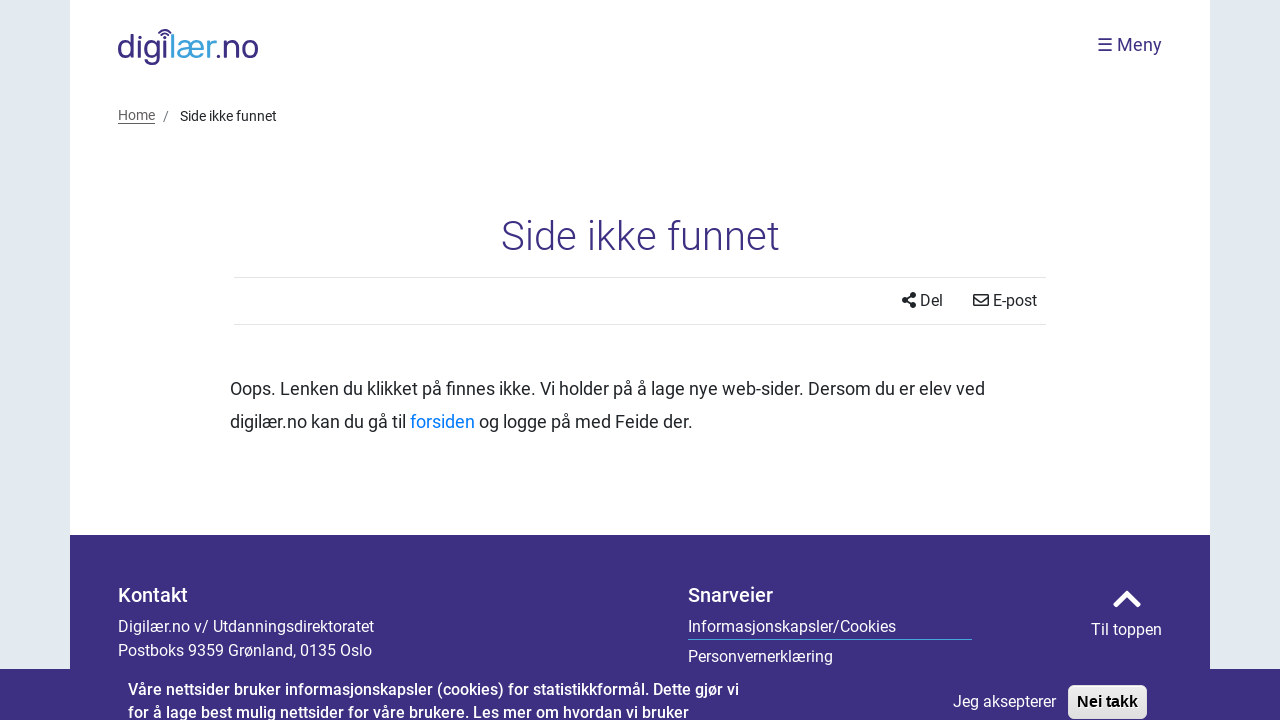

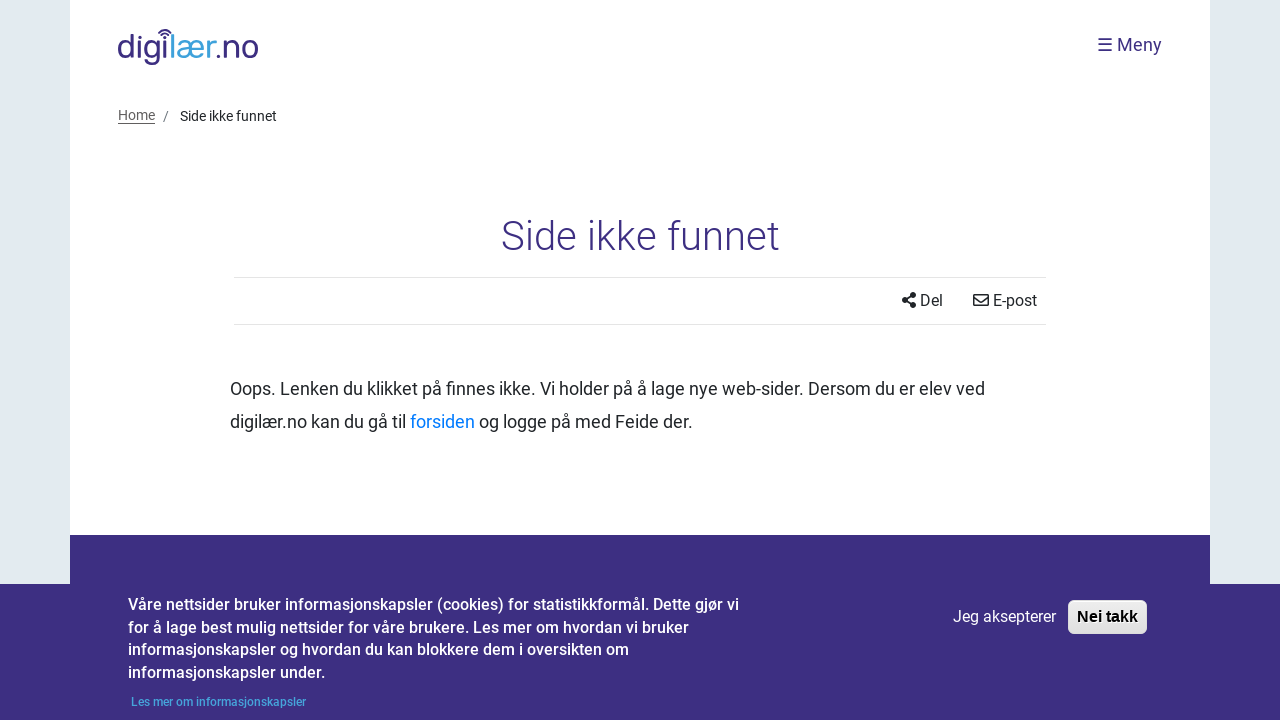